Tests browser window handling functionality by clicking buttons to open new tabs and windows, then switching between them and verifying the heading text in child windows.

Starting URL: https://demoqa.com/browser-windows

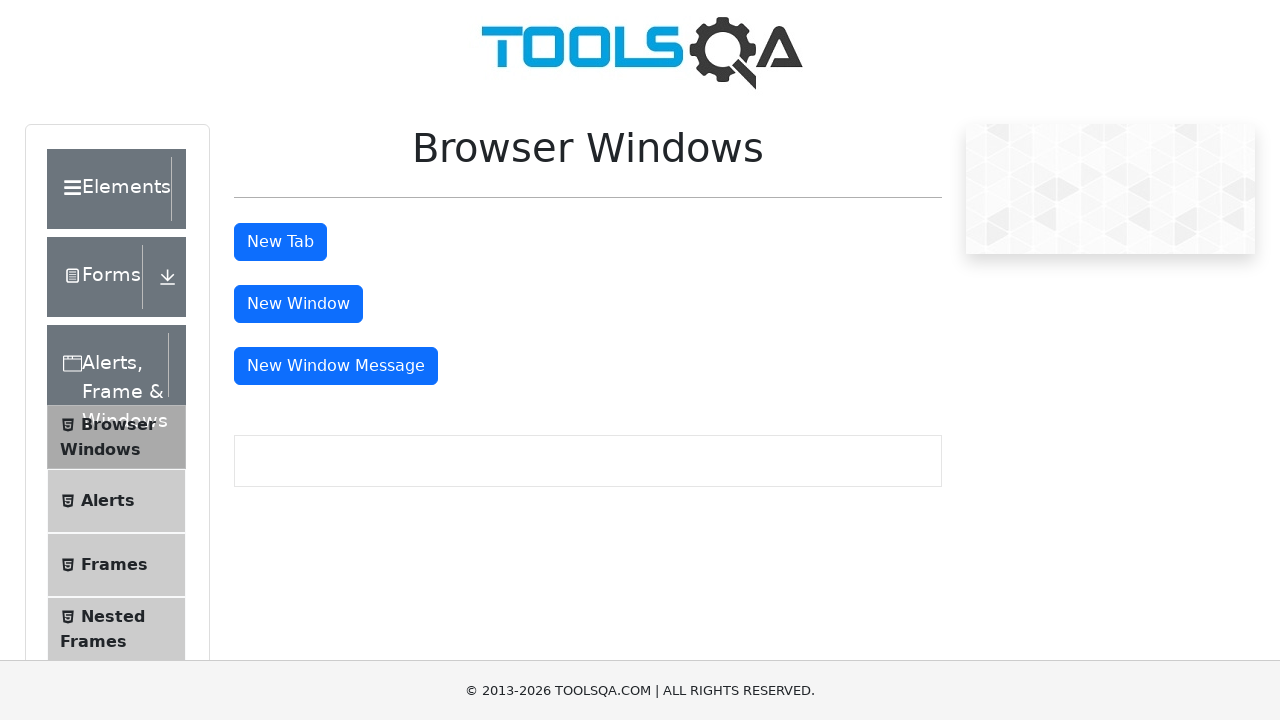

Clicked 'New Tab' button to open a new tab at (280, 242) on button#tabButton
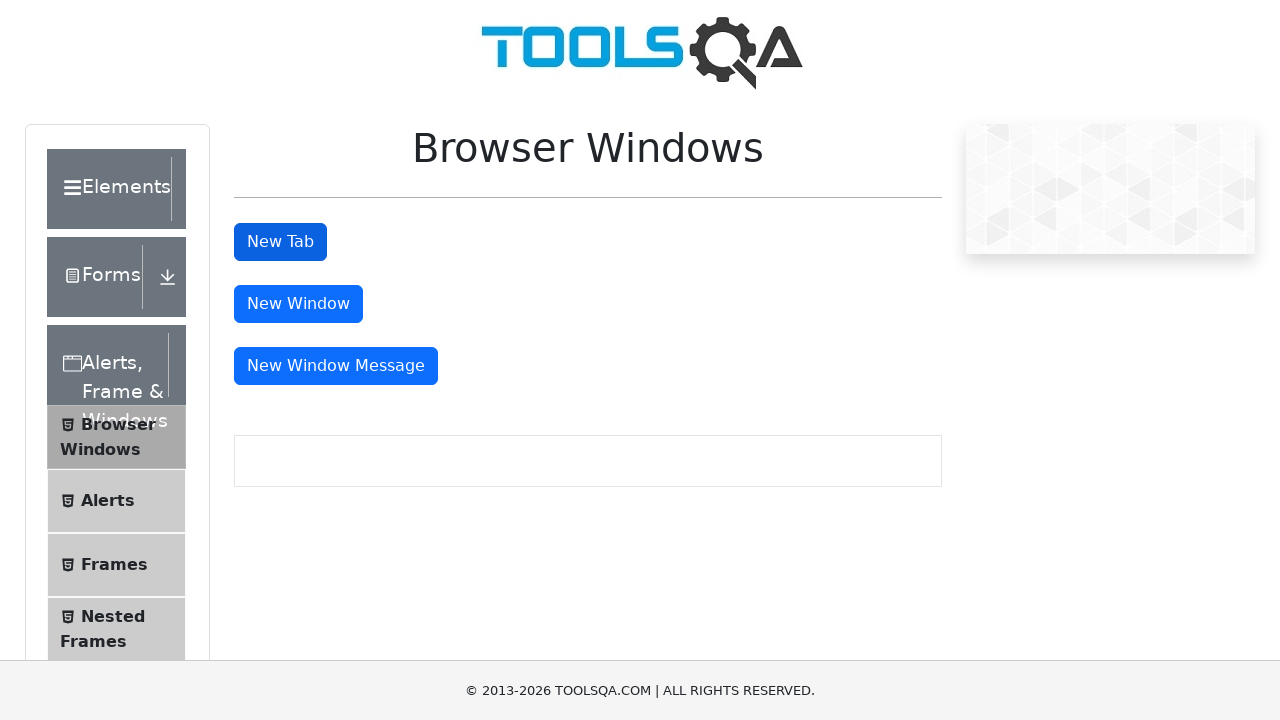

Clicked 'New Window' button to open a new window at (298, 304) on button#windowButton
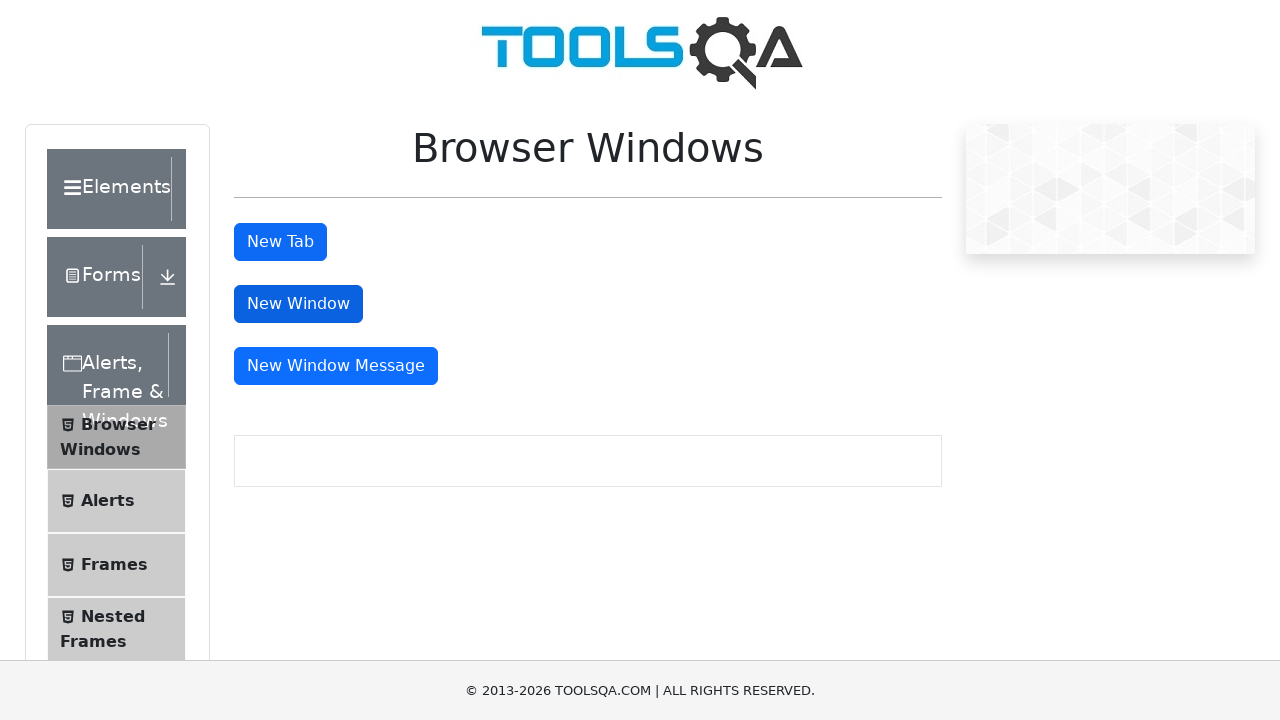

Retrieved all pages (windows/tabs) from context
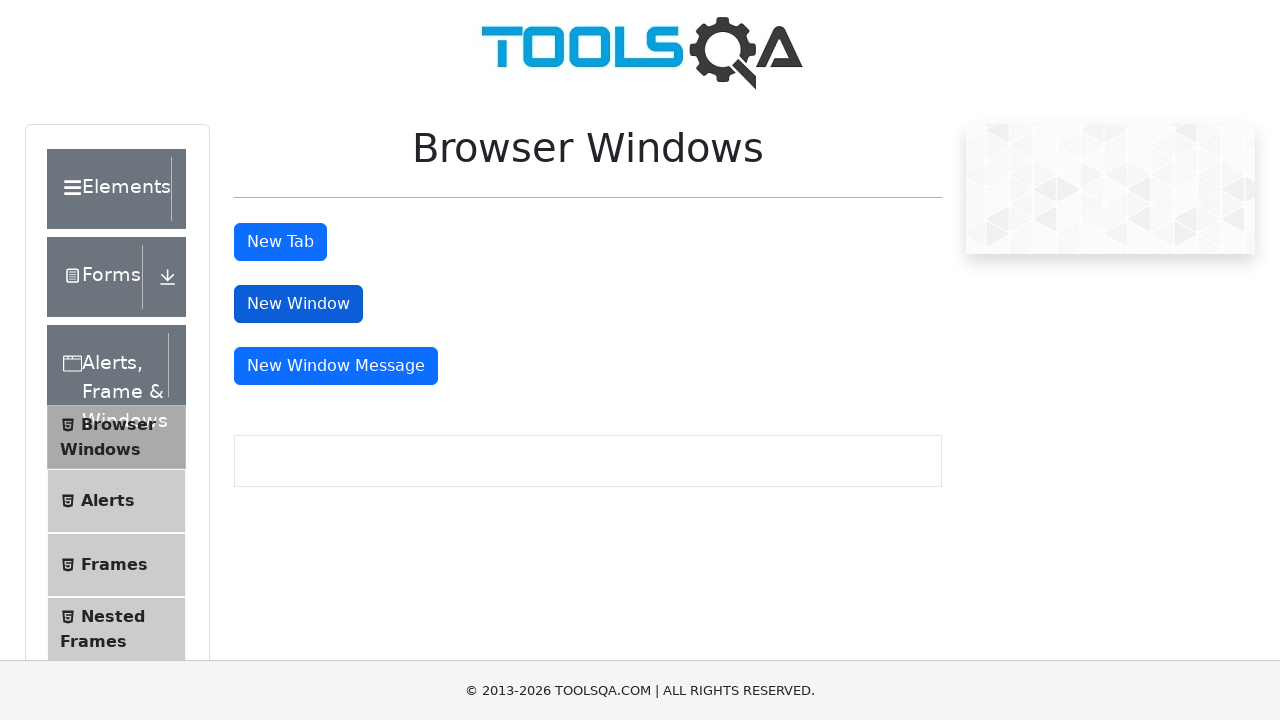

Waited for heading element to appear in child window
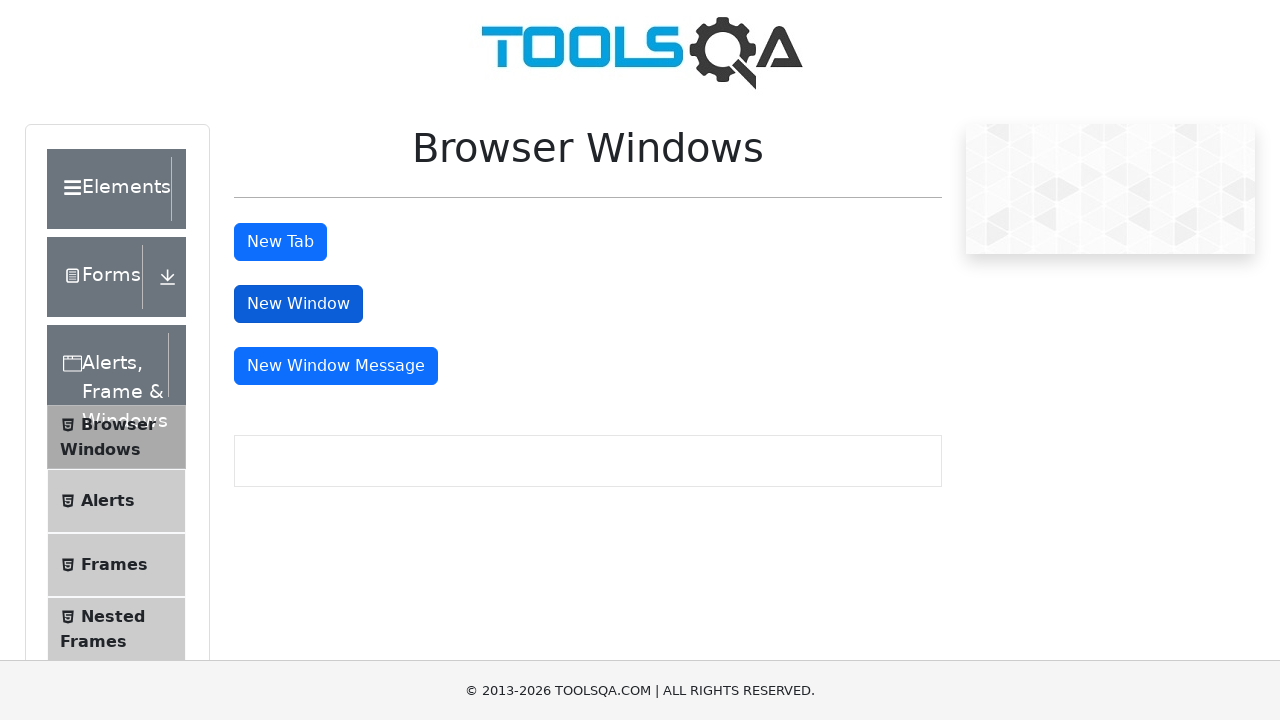

Retrieved heading text from child window: 'This is a sample page'
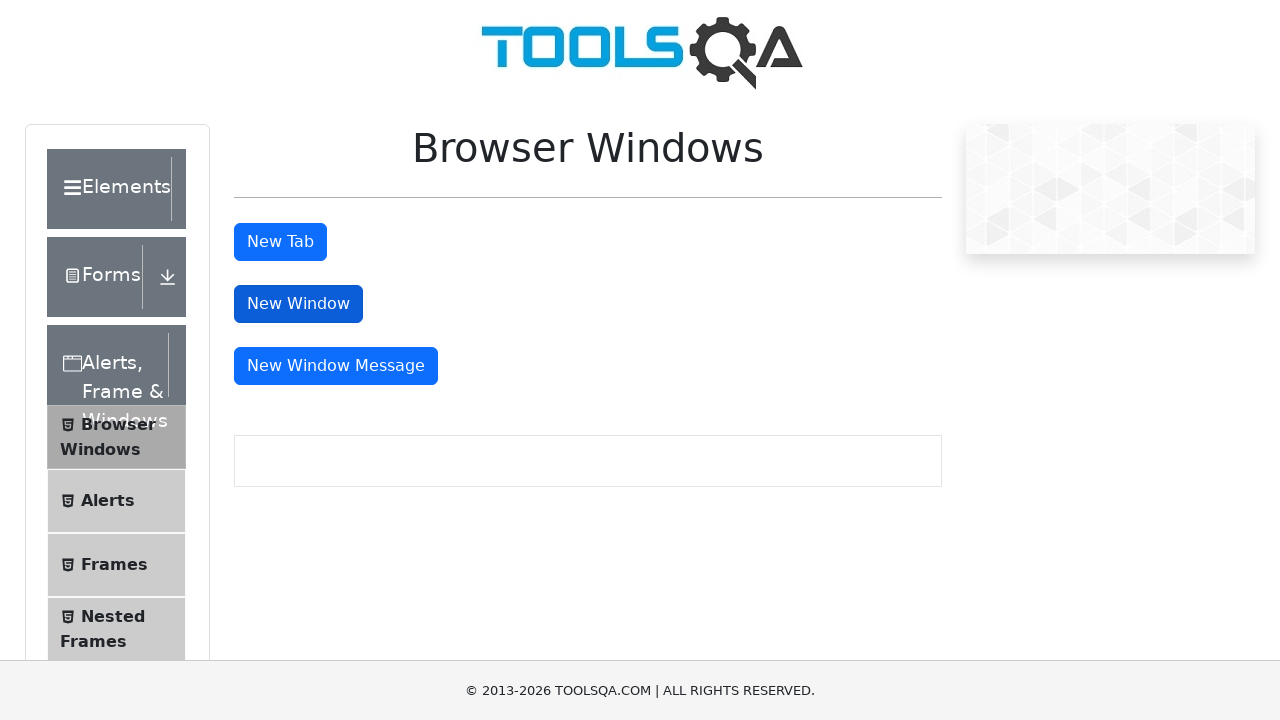

Printed heading text: This is a sample page
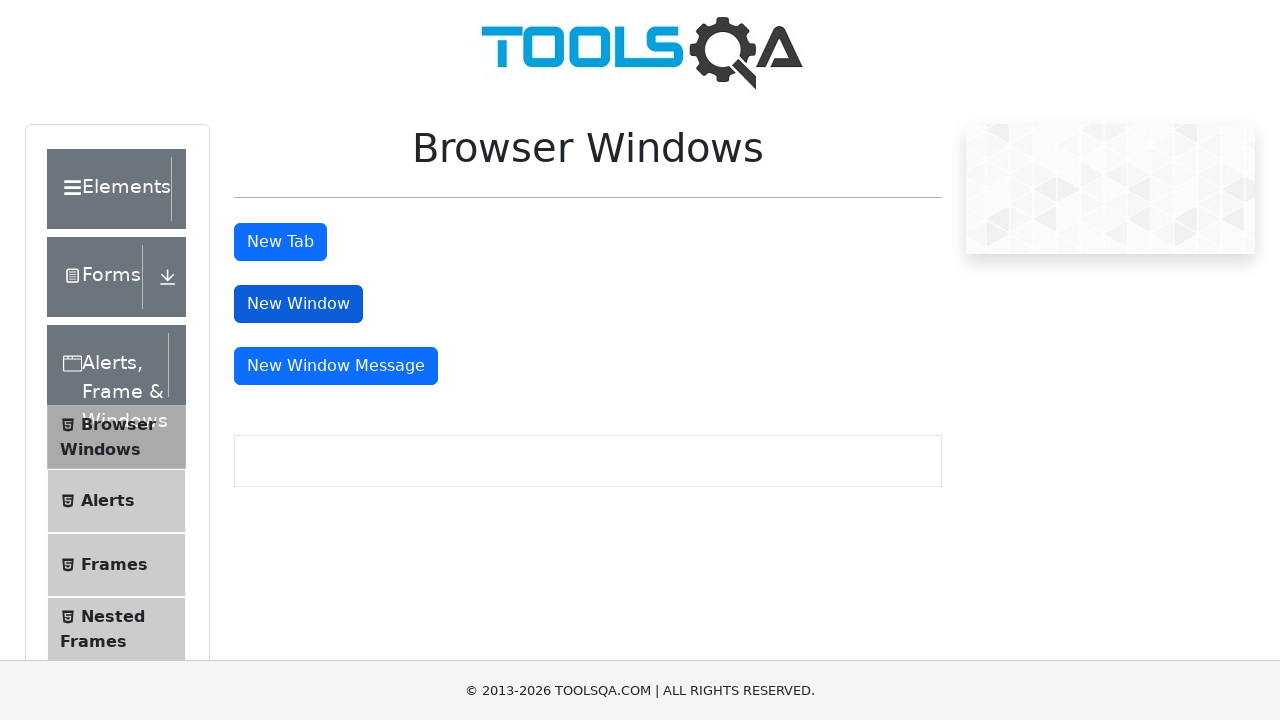

Waited for heading element to appear in child window
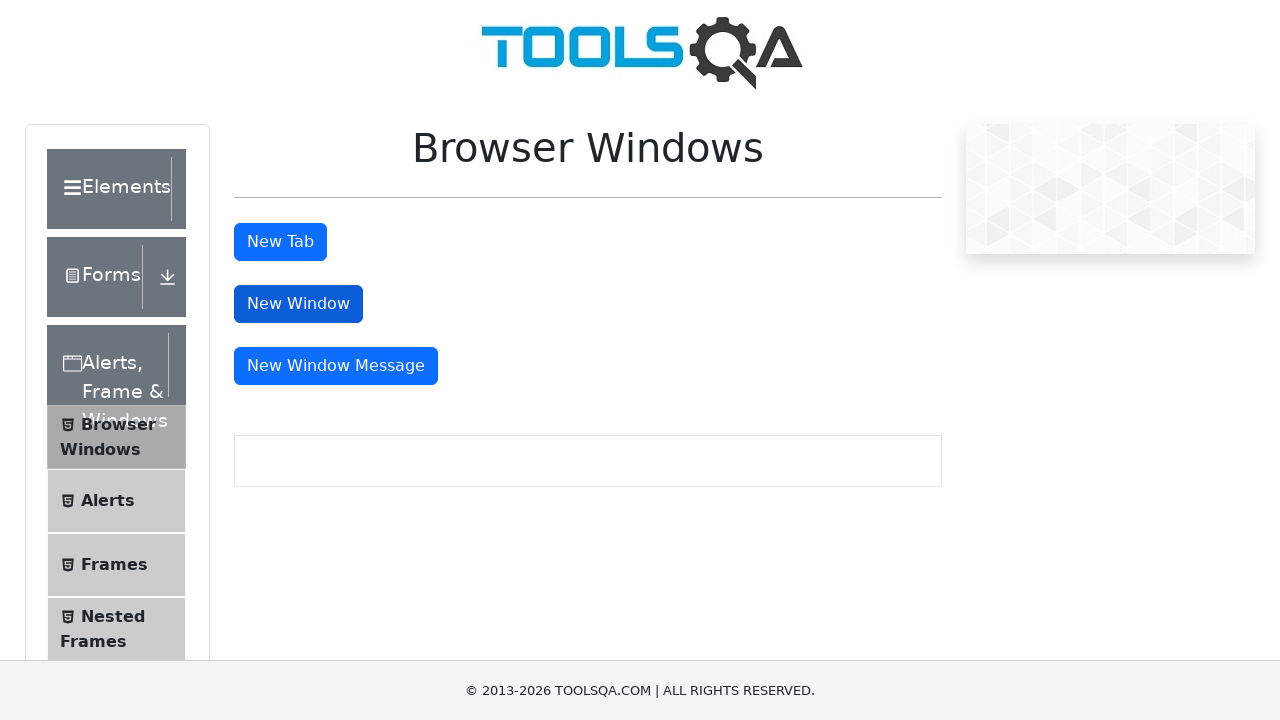

Retrieved heading text from child window: 'This is a sample page'
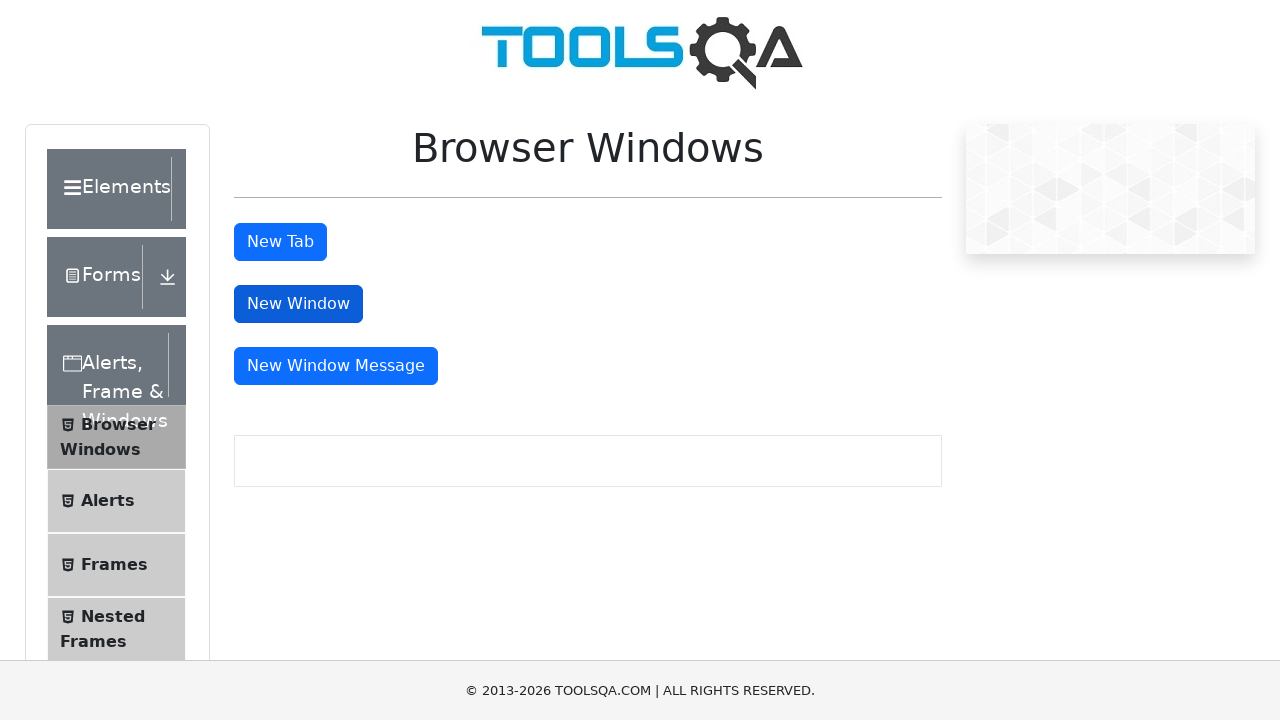

Printed heading text: This is a sample page
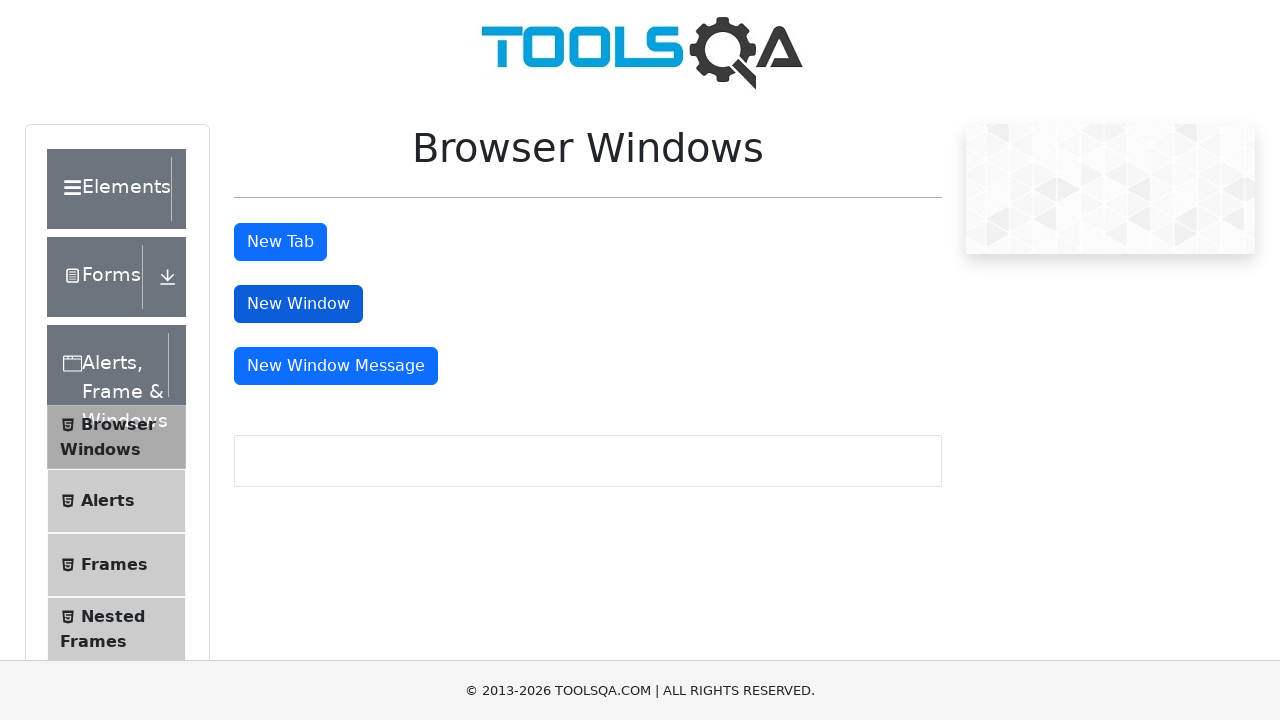

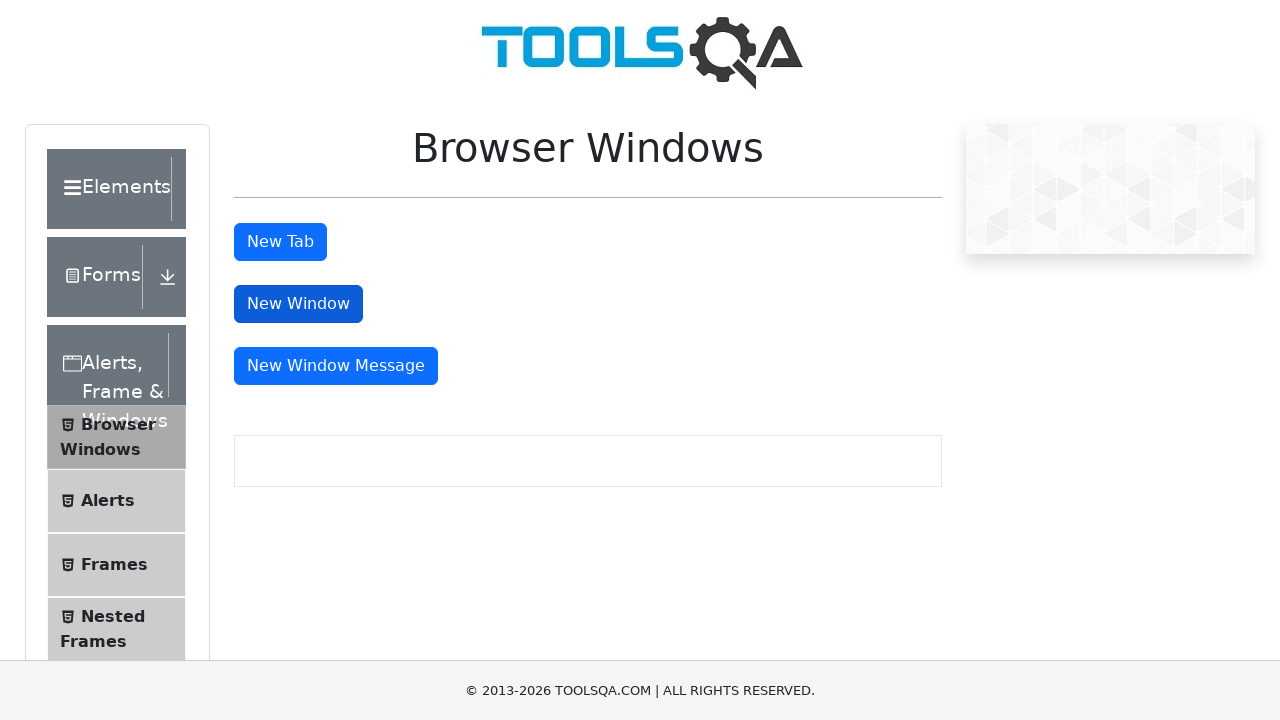